Navigates to python.org and verifies the page loads correctly by checking that "Python" is in the page title

Starting URL: http://www.python.org

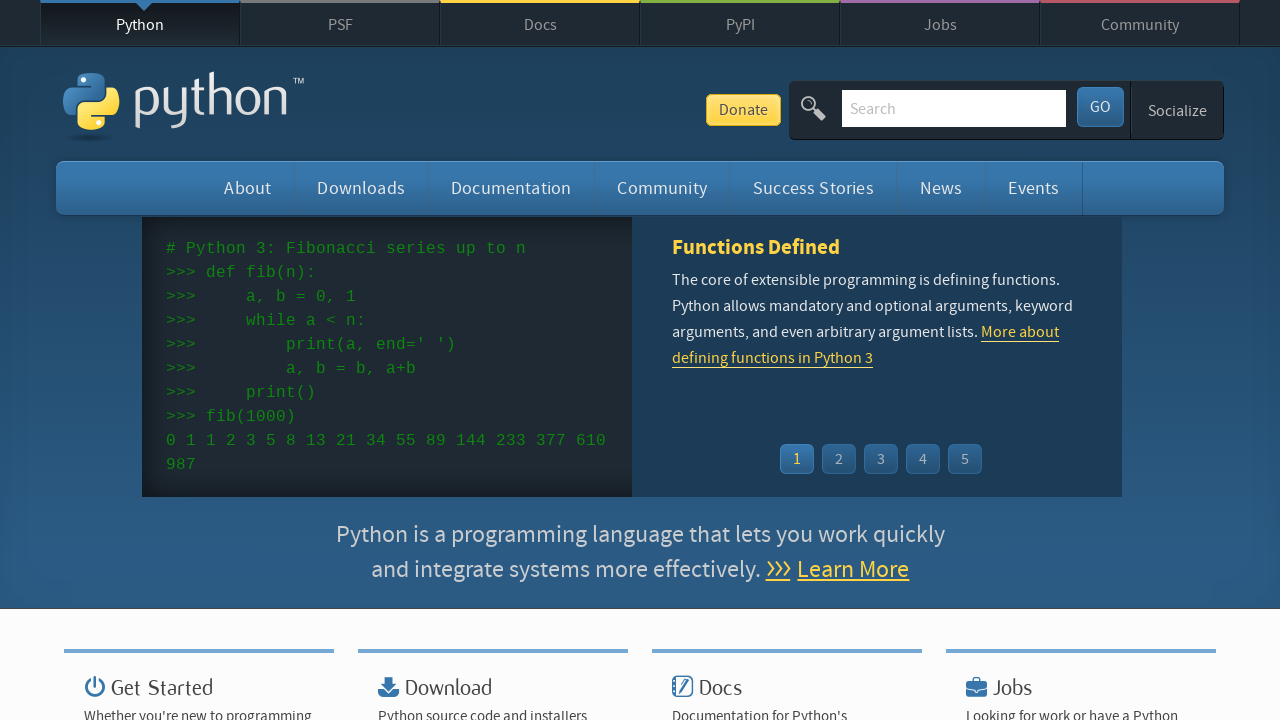

Navigated to http://www.python.org
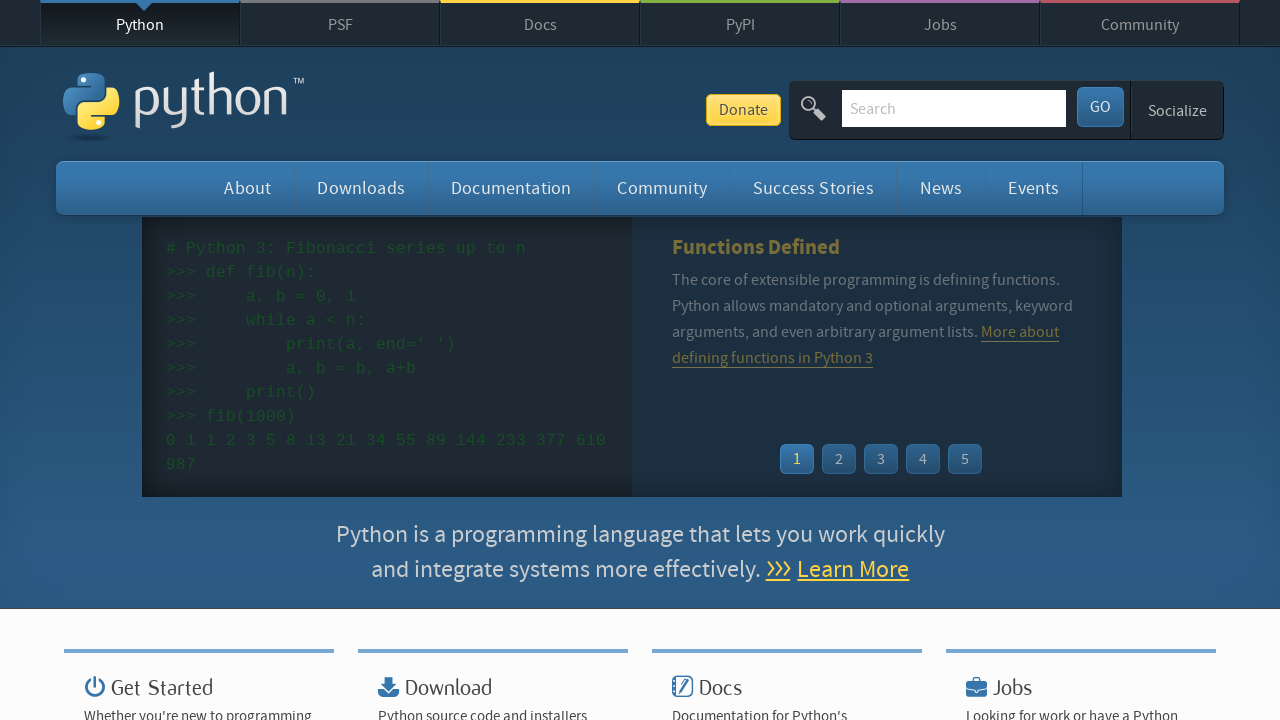

Verified that 'Python' is in the page title
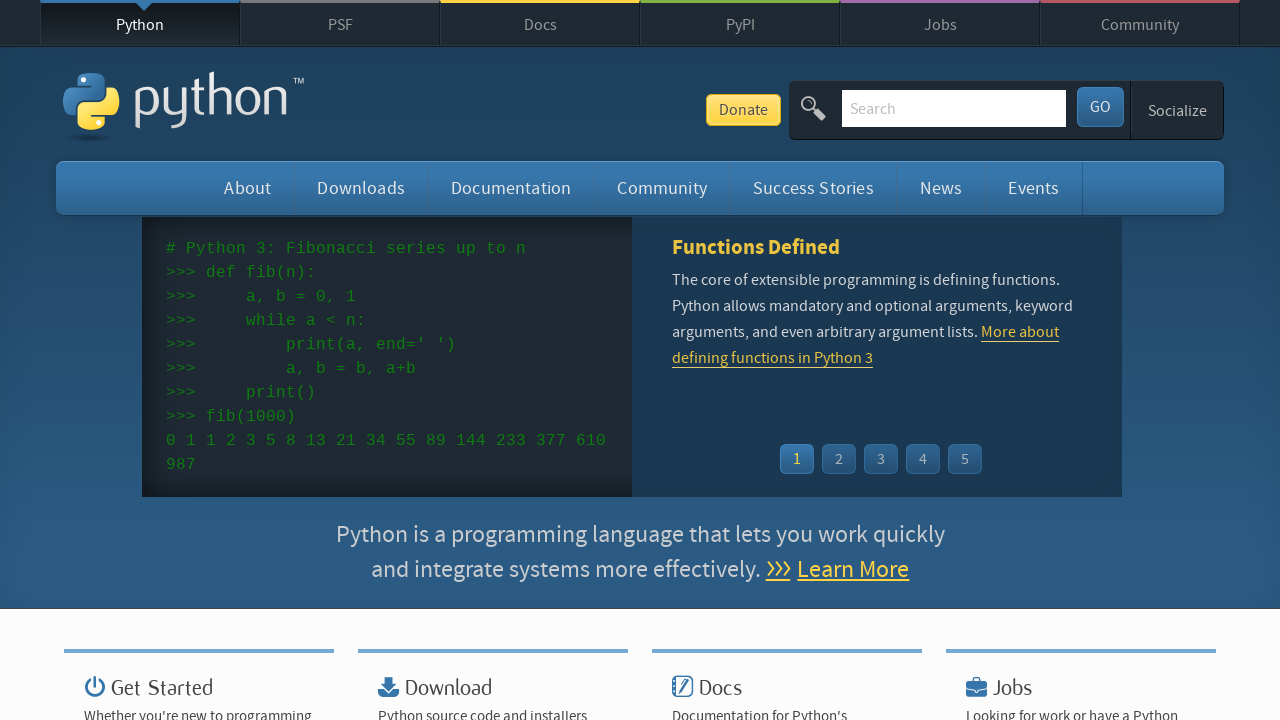

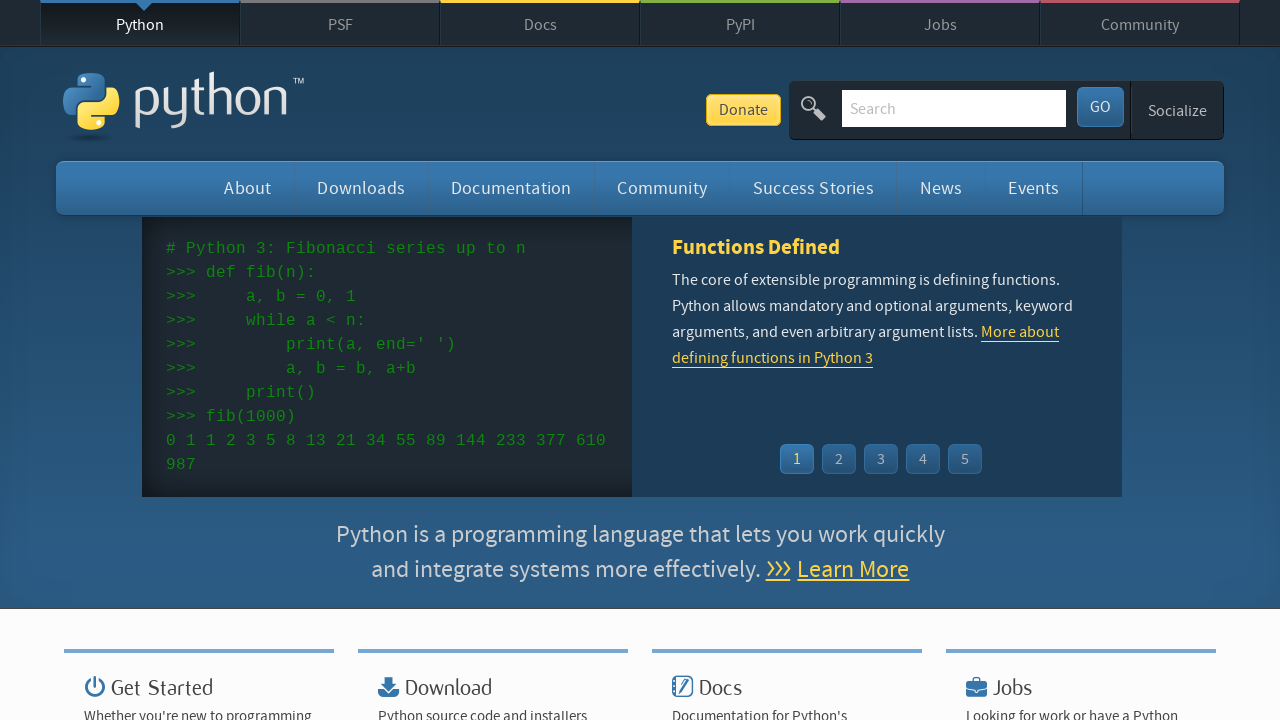